Tests window handling by opening a new window, filling a form field in the new window, closing it, and then filling a form field in the parent window

Starting URL: https://www.hyrtutorials.com/p/window-handles-practice.html

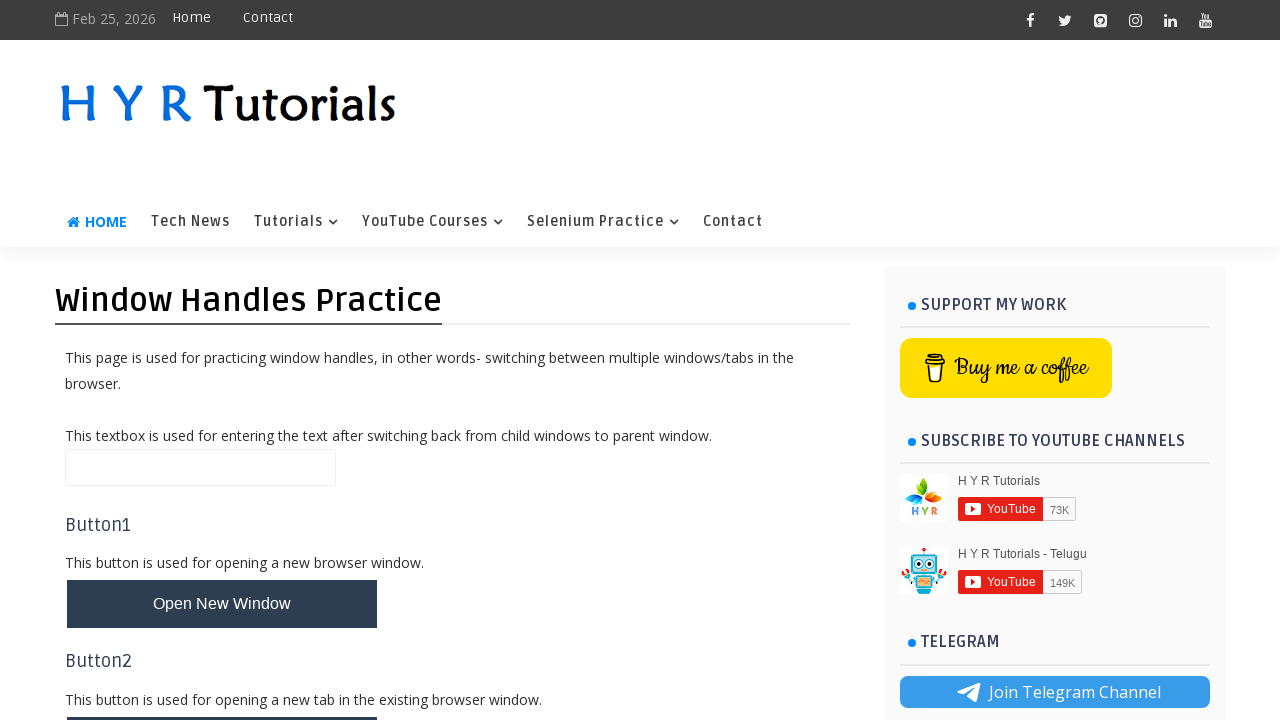

Clicked button to open new window at (222, 604) on #newWindowBtn
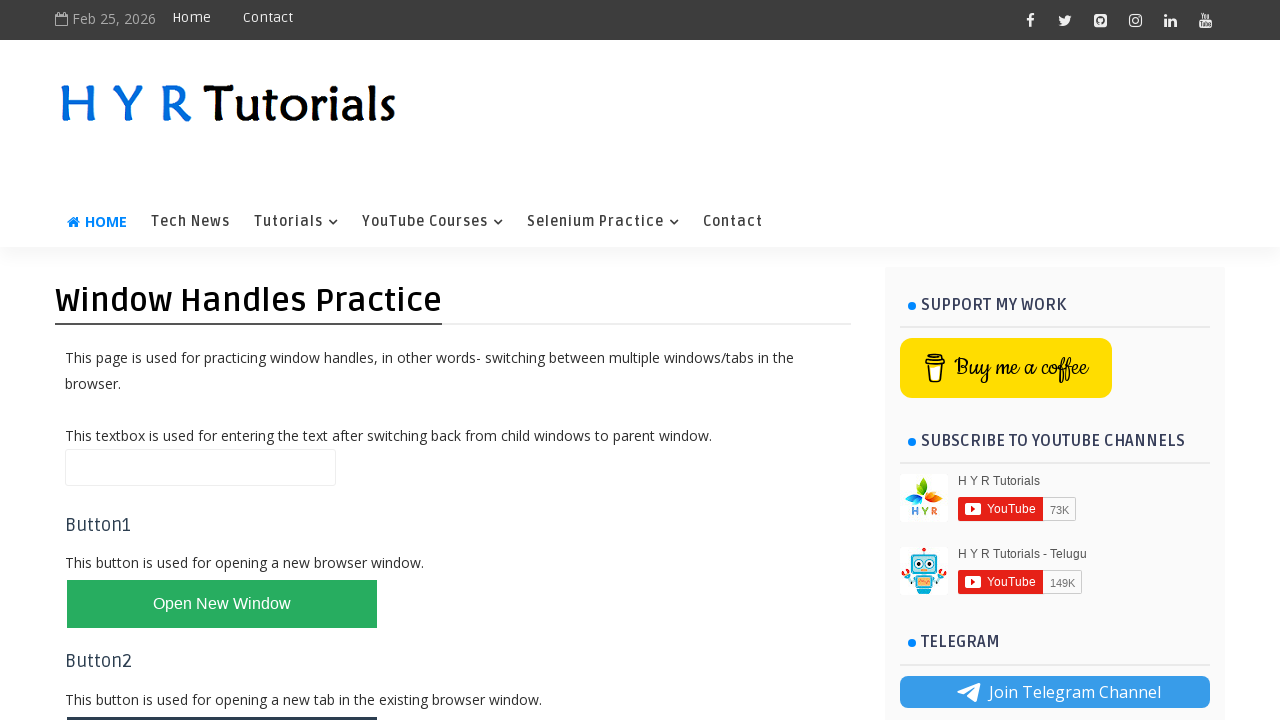

Waited for new window to open and captured new page context at (222, 604) on #newWindowBtn
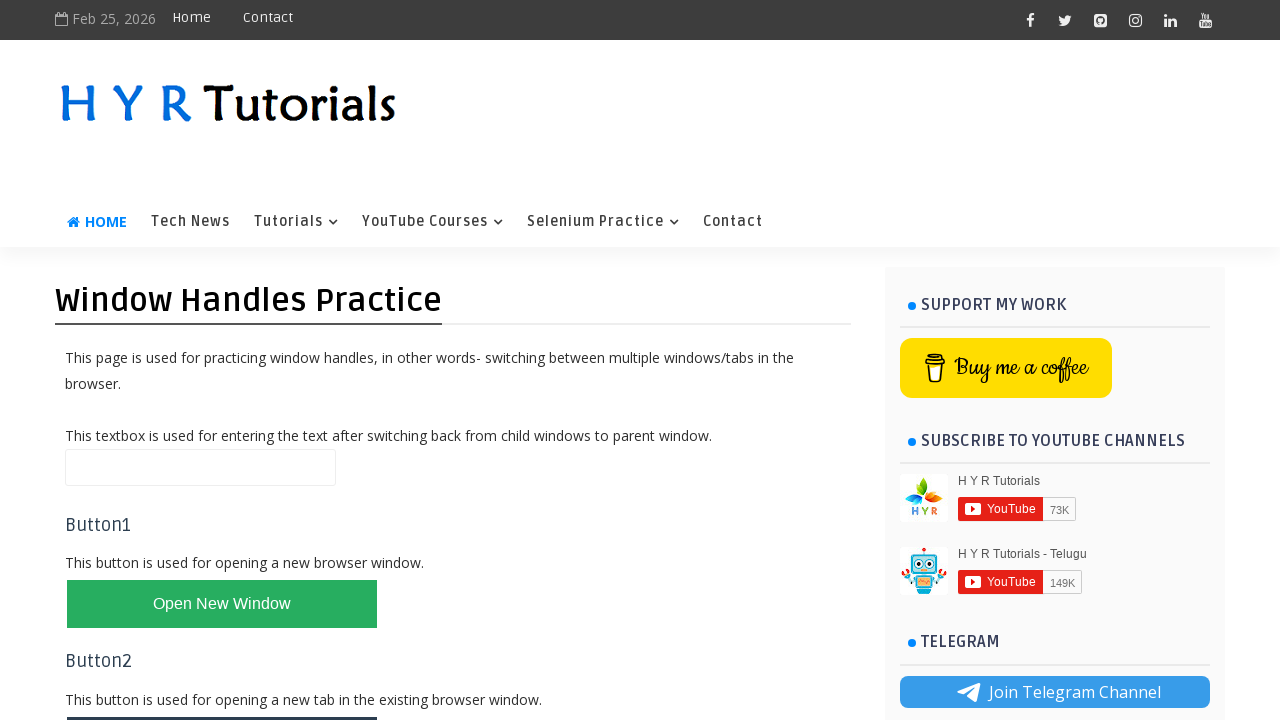

Retrieved reference to new window page object
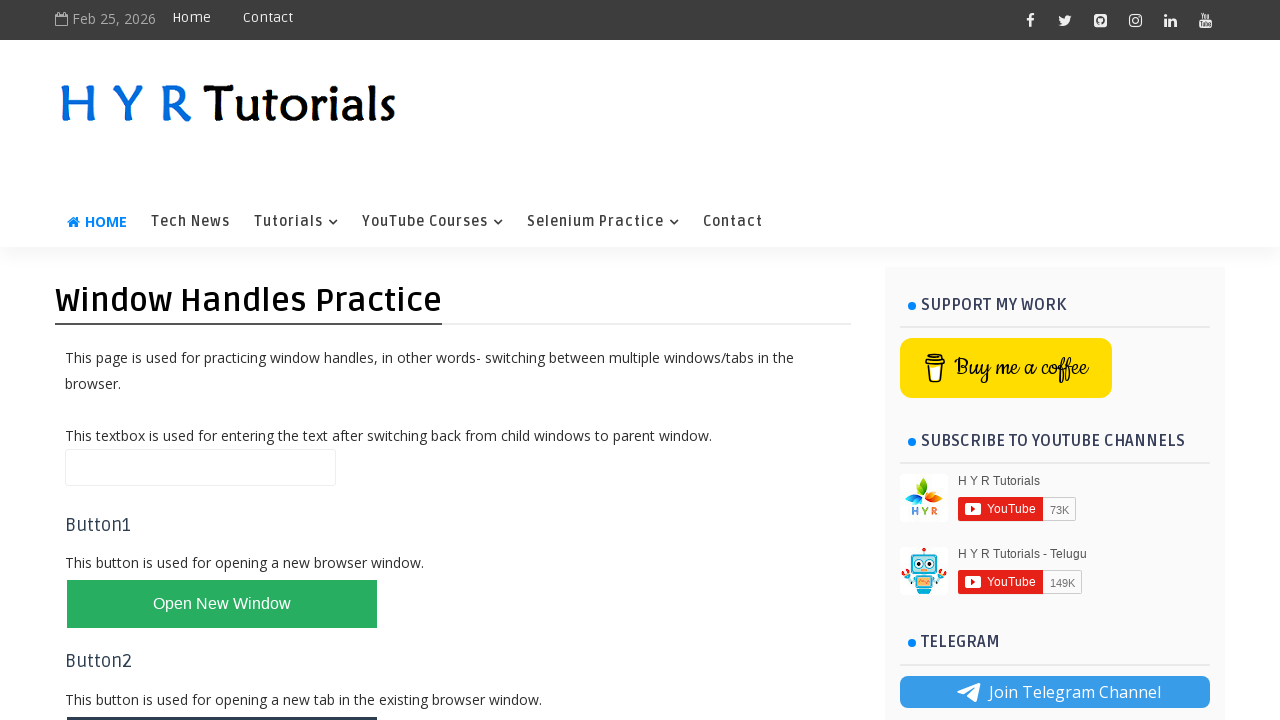

Filled firstName field in new window with 'BesantOnline' on #firstName
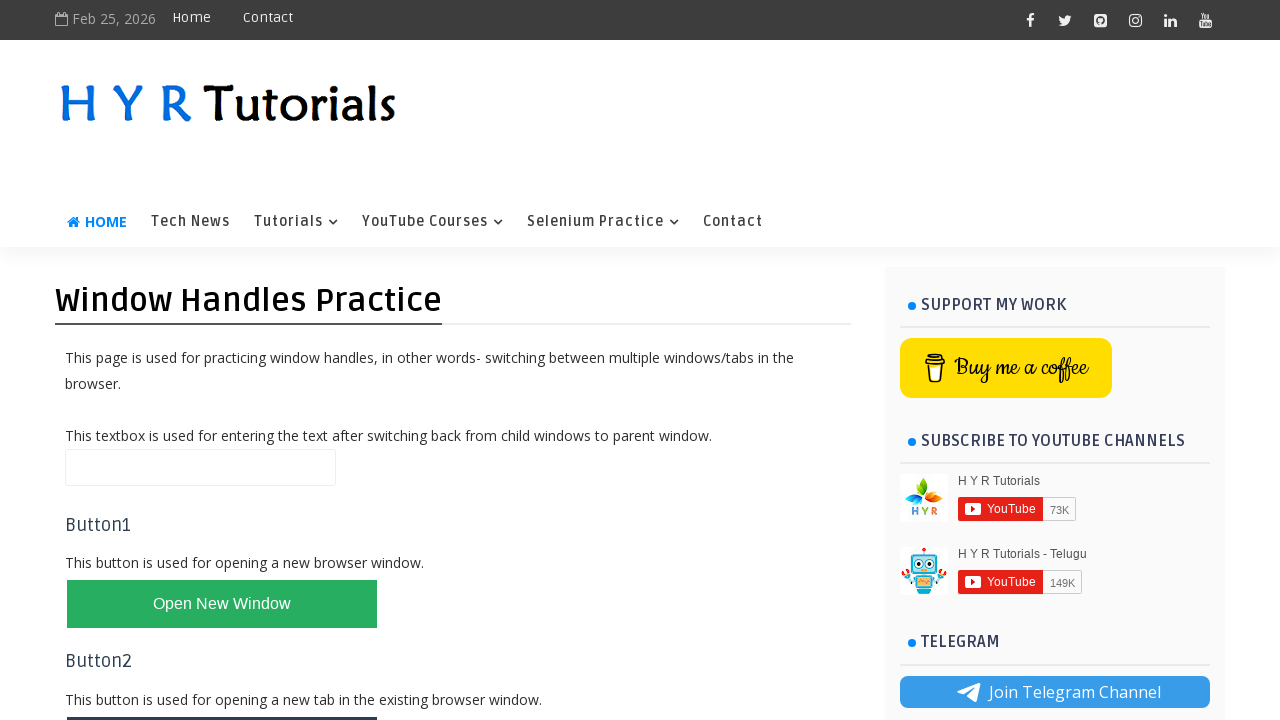

Closed the new window
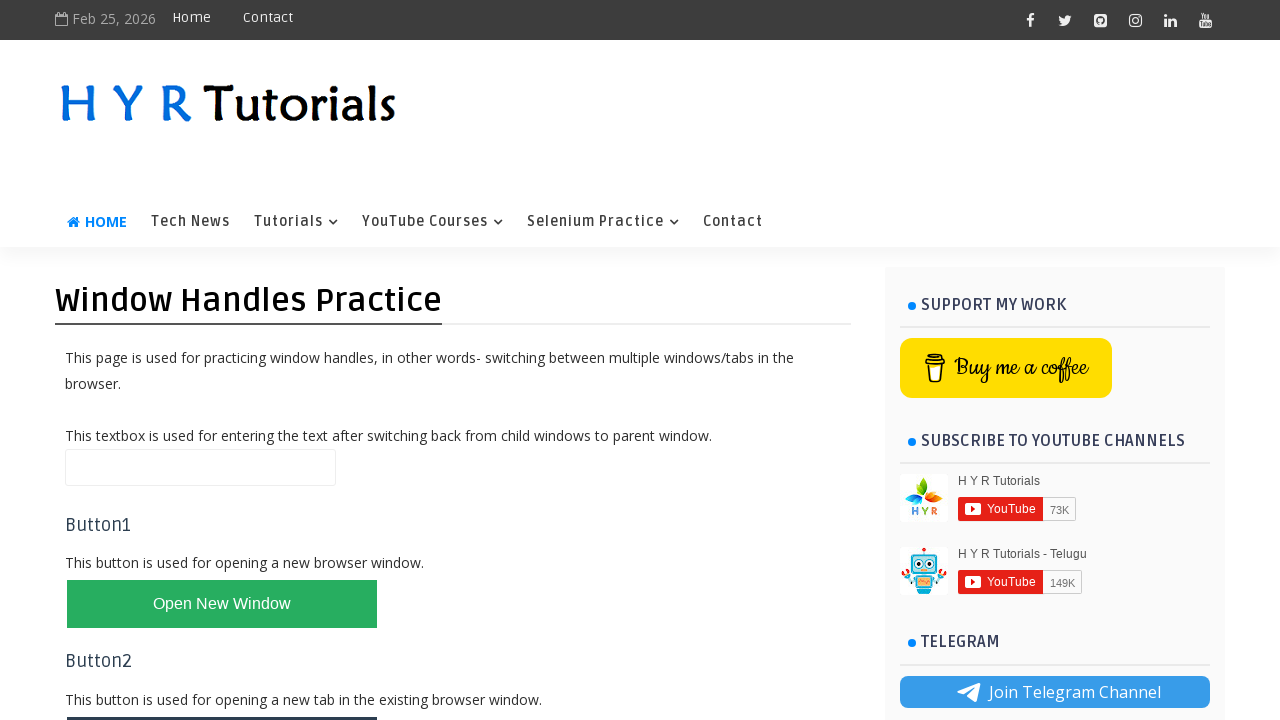

Filled name field in parent window with 'kanimozhi' on #name
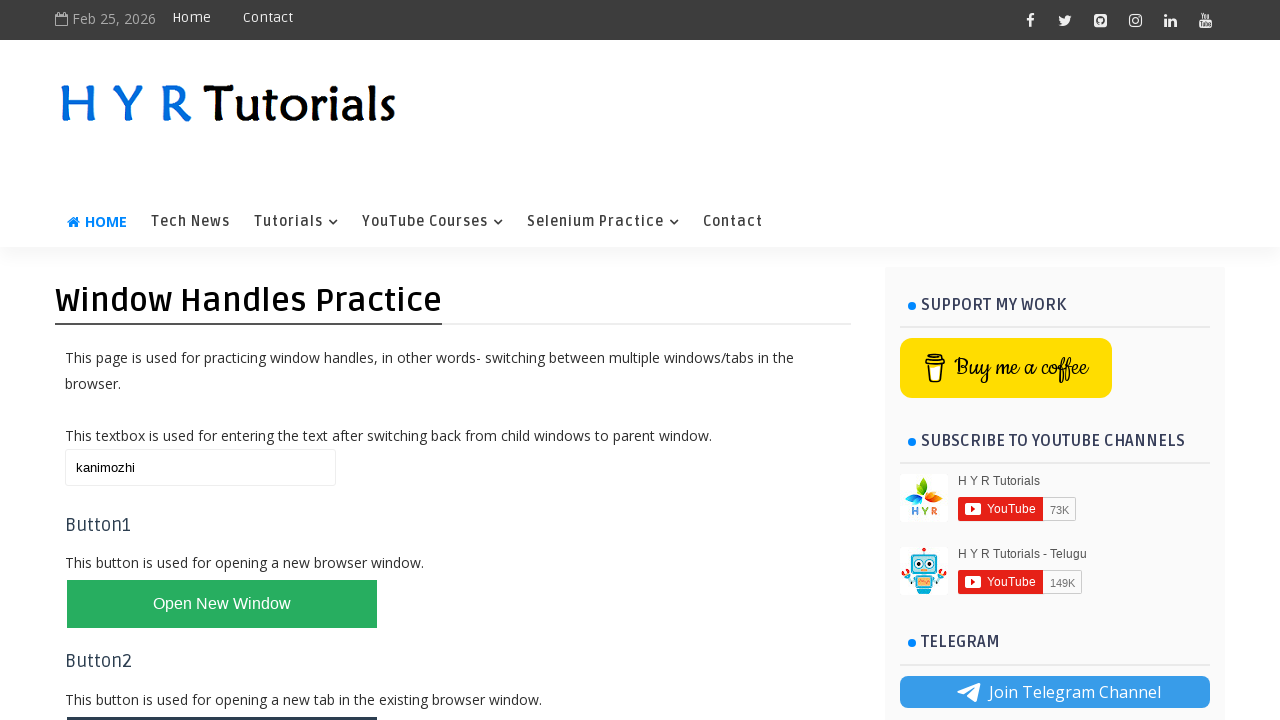

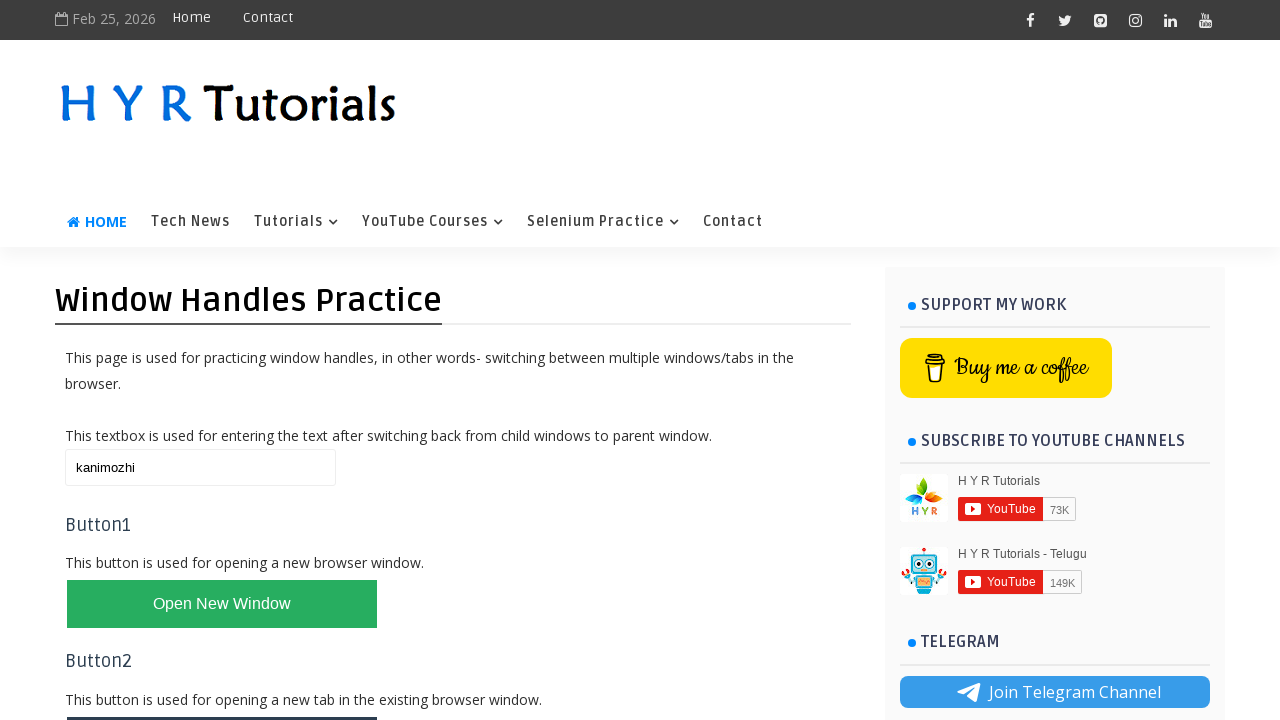